Navigates to Seq2Seq model page and verifies the "What is Seq2Seq?" heading is visible

Starting URL: https://www.guru99.com/

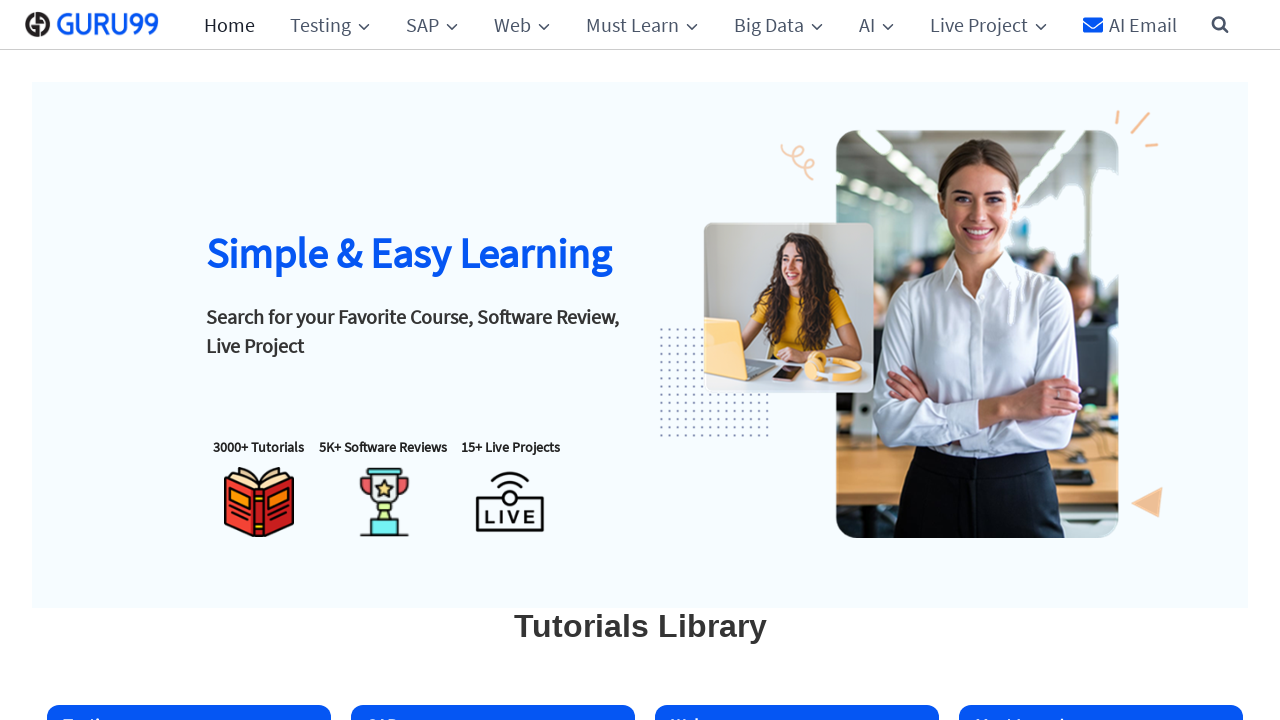

Navigated to Seq2Seq model page
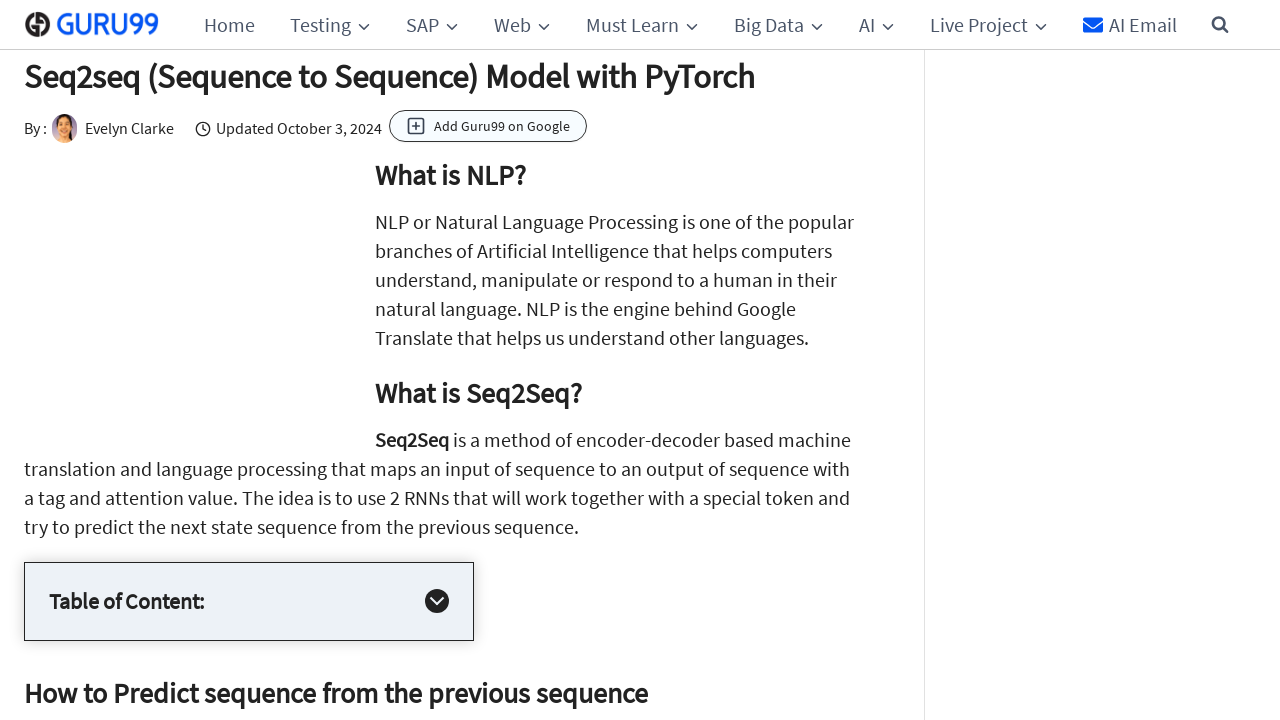

Verified 'What is Seq2Seq?' heading is visible
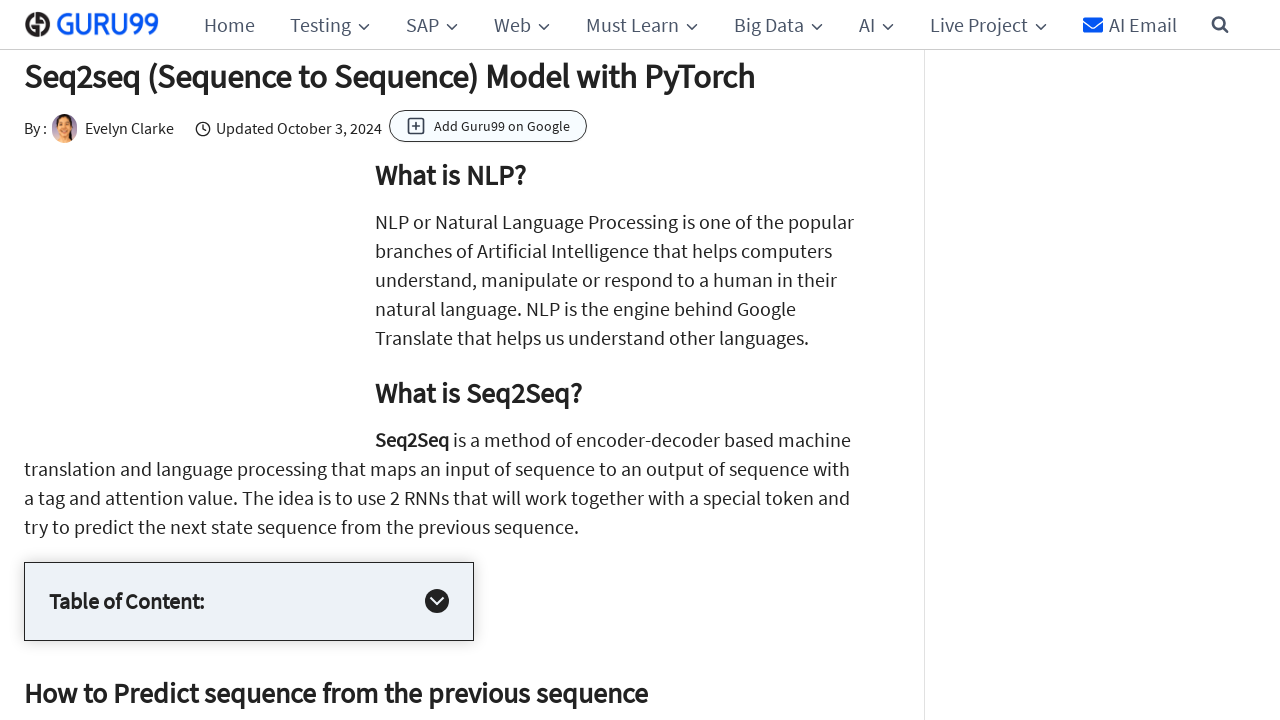

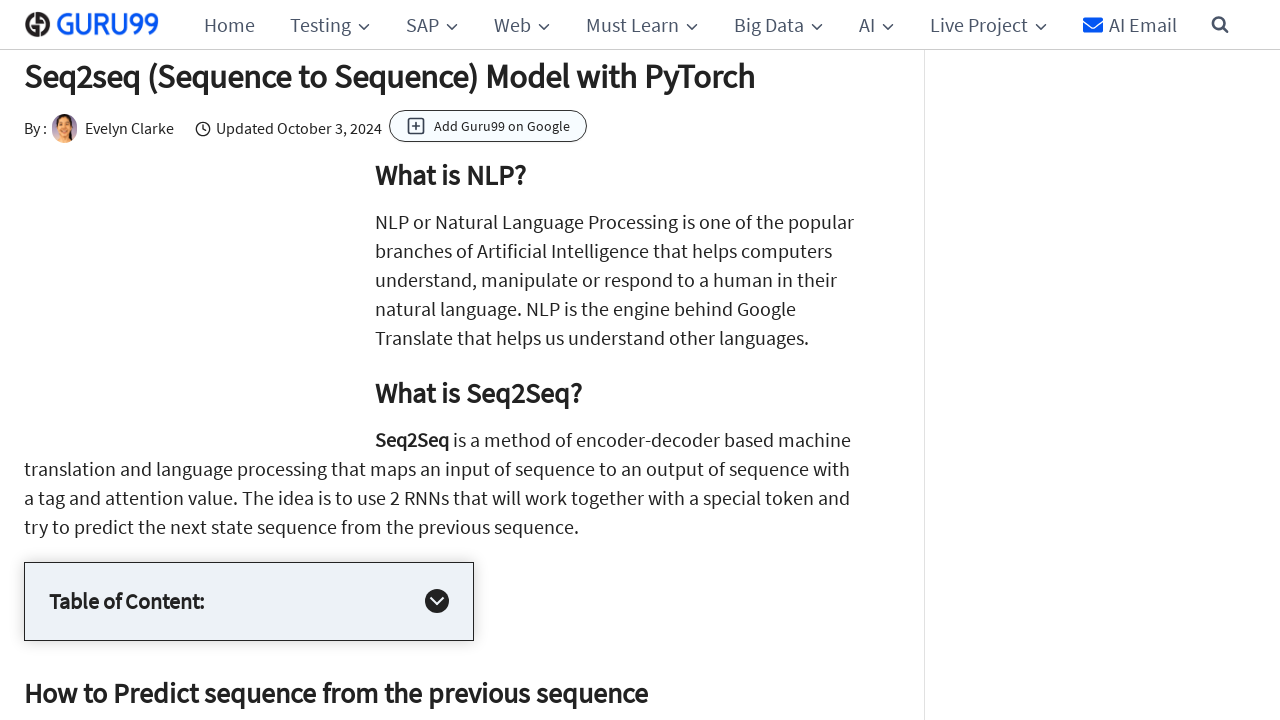